Tests prompt alert by entering text and accepting, then verifying the entered text appears in result

Starting URL: https://demoqa.com/alerts

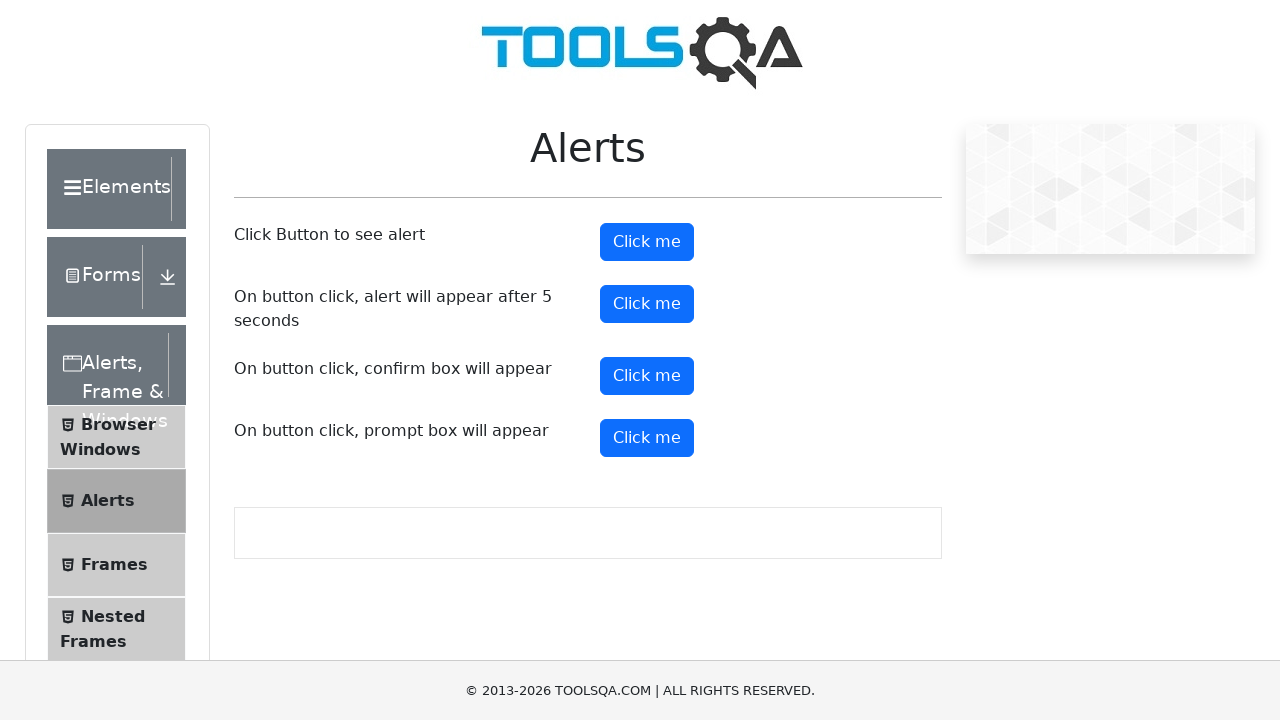

Set up dialog handler to accept prompt with 'Irina'
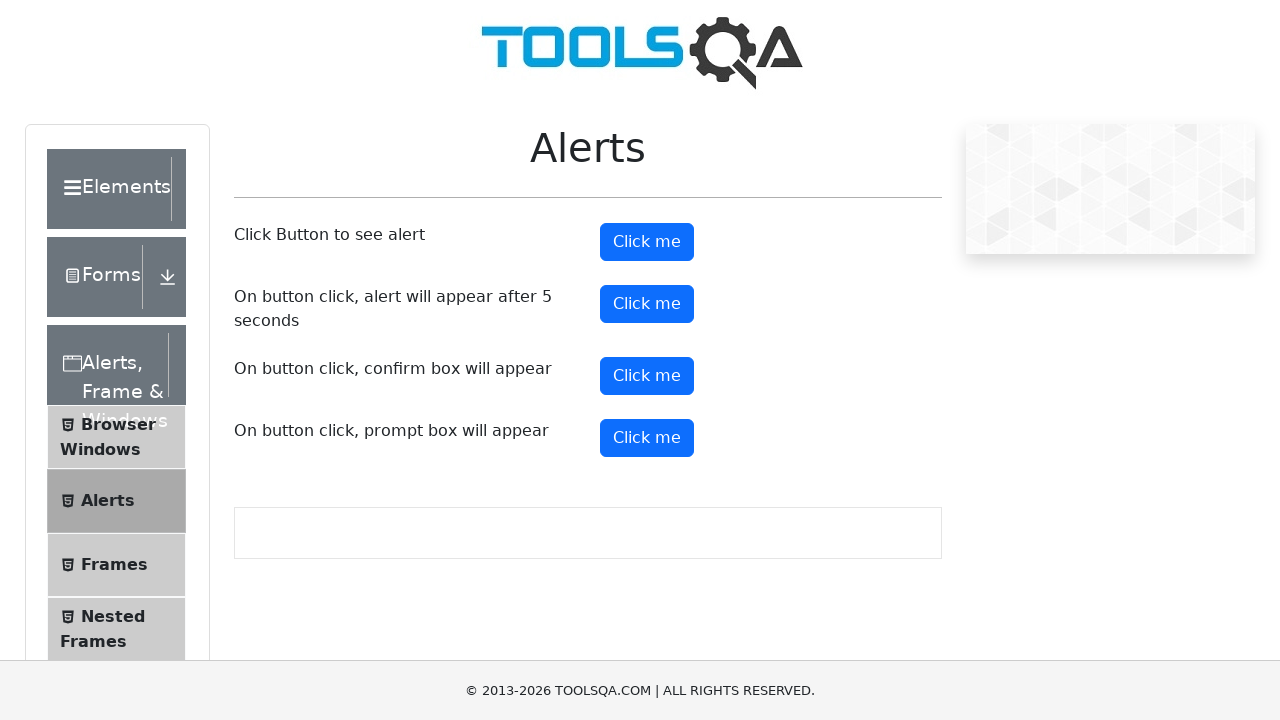

Scrolled prompt button into view
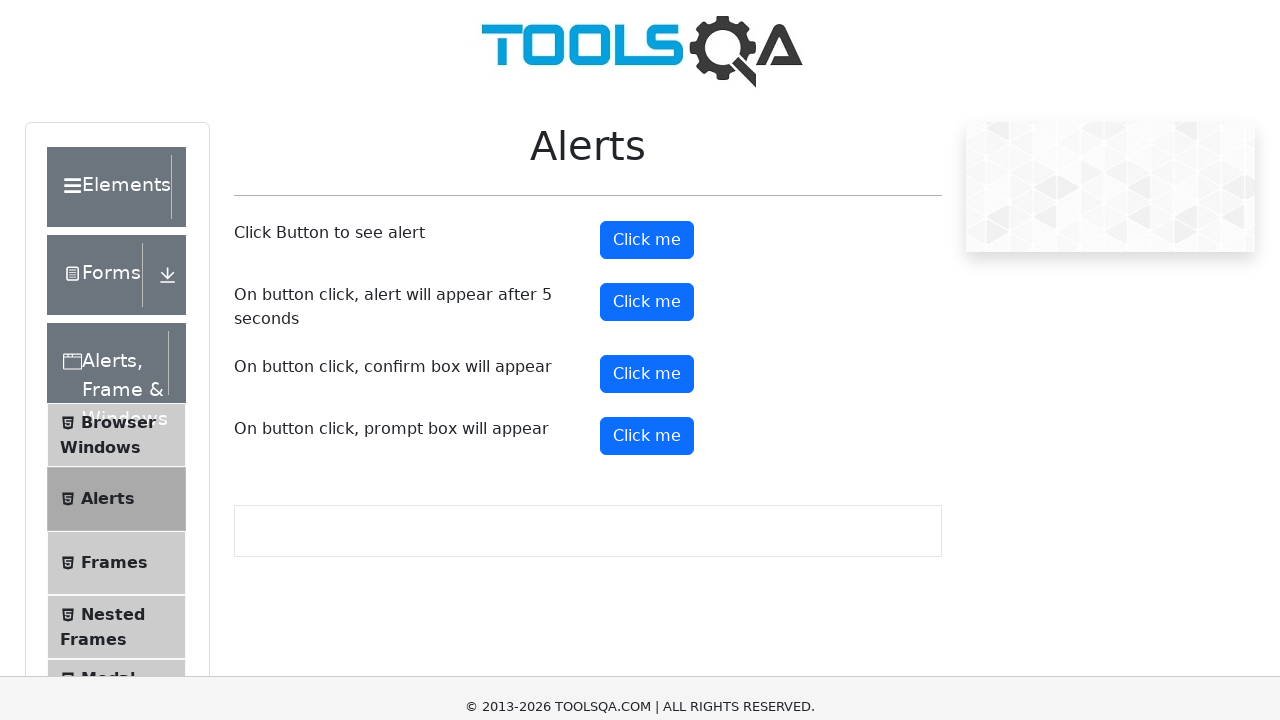

Clicked prompt button to trigger alert at (647, 44) on #promtButton
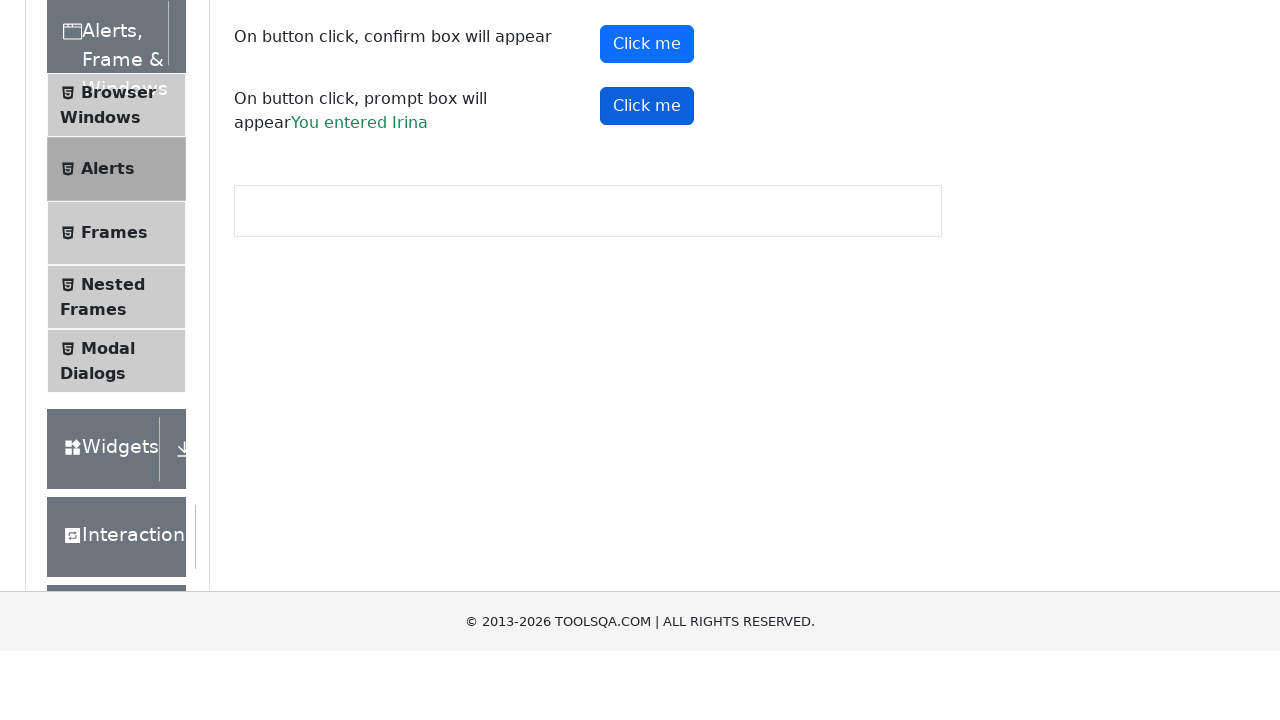

Waited for prompt result element to appear
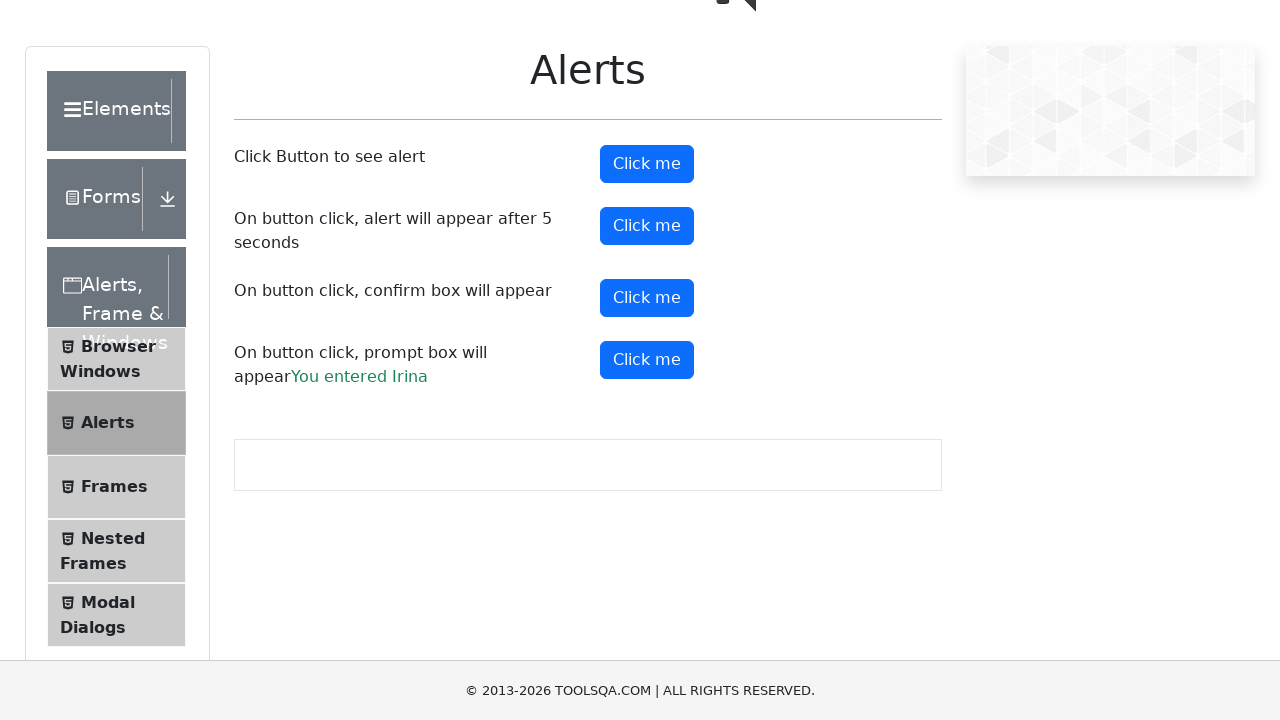

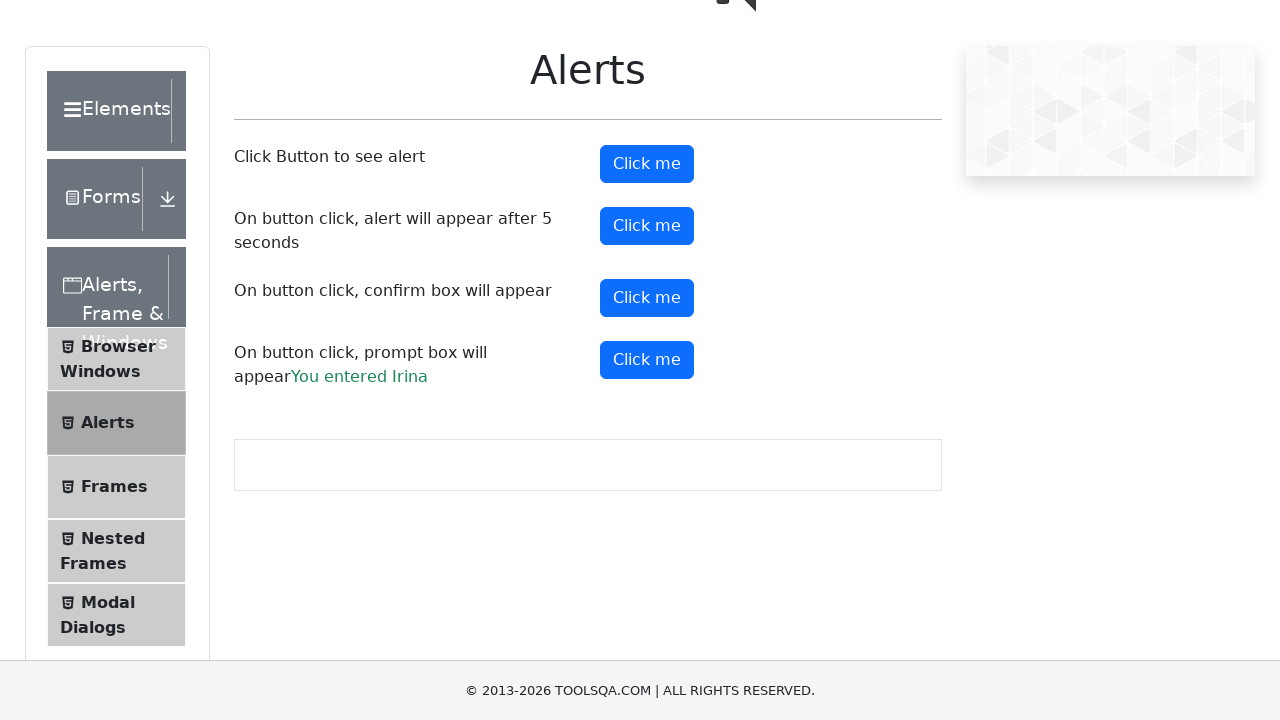